Navigates to Swarthmore College course catalog departments page and clicks on the first department to view its course listings.

Starting URL: https://catalog.swarthmore.edu/content.php?catoid=7&navoid=194

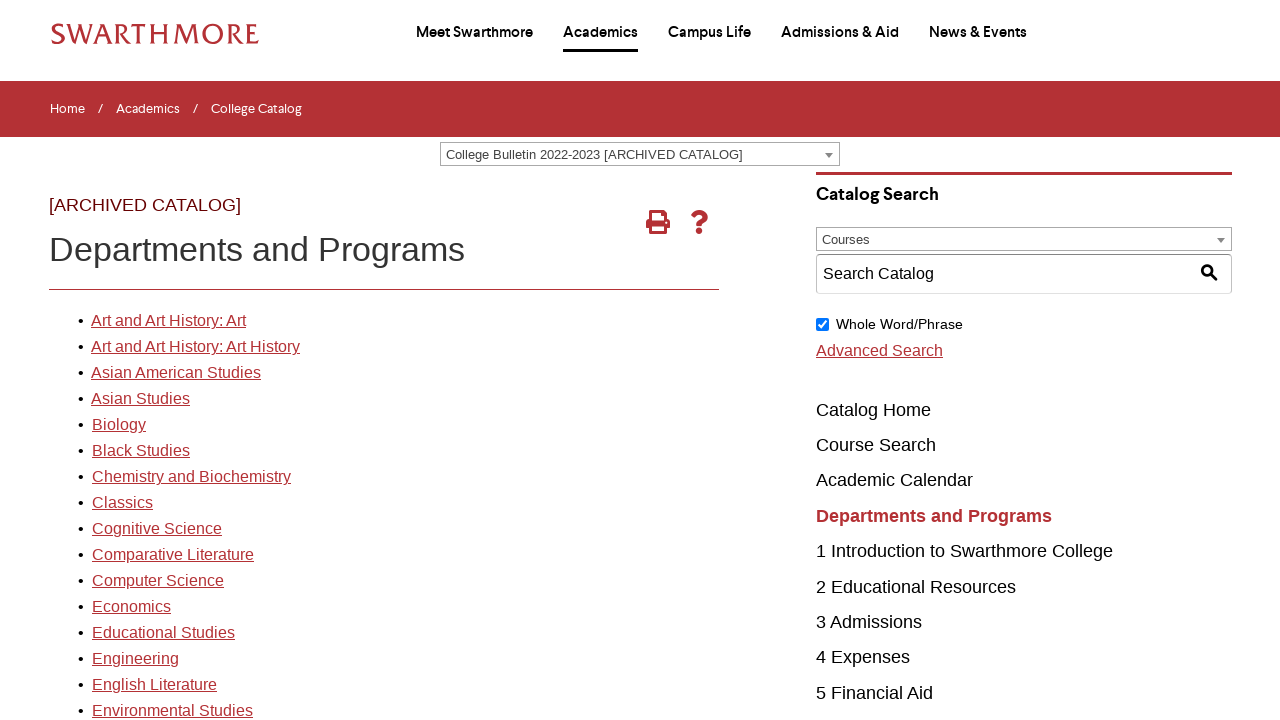

Navigated to Swarthmore College course catalog departments page
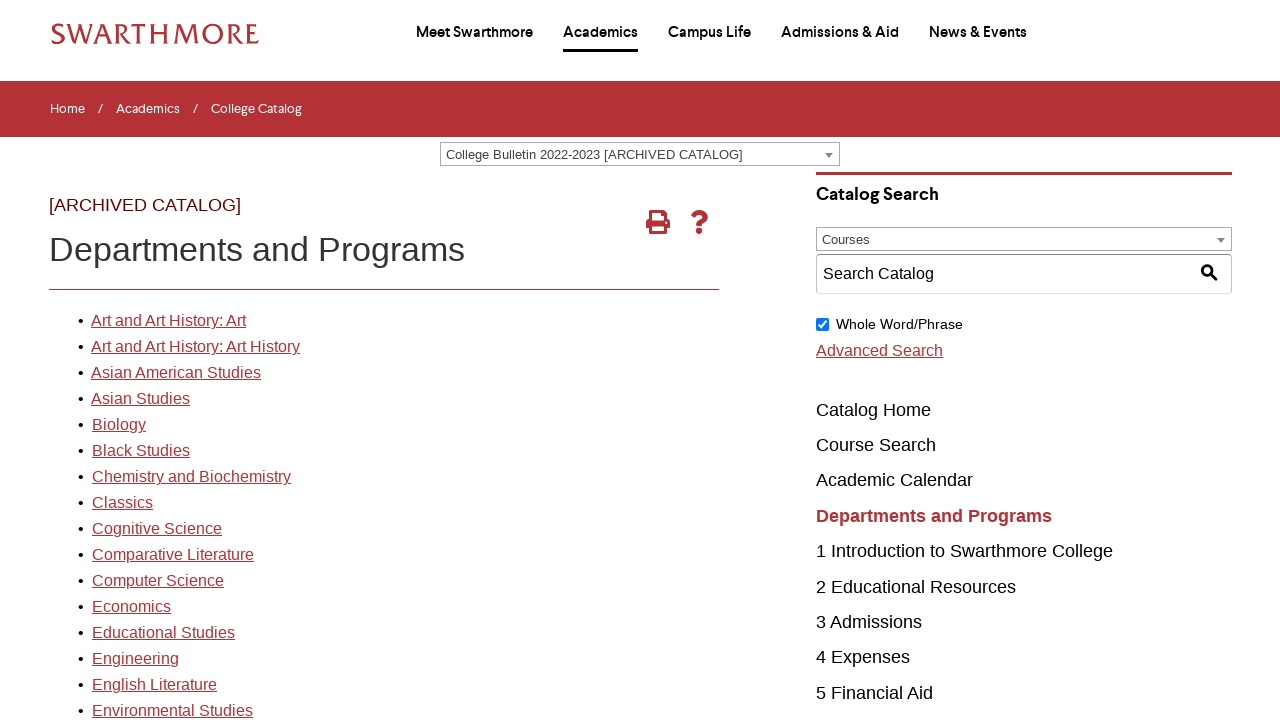

Clicked on the first department link at (168, 321) on xpath=//*[@id='gateway-page']/body/table/tbody/tr[3]/td[1]/table/tbody/tr[2]/td[
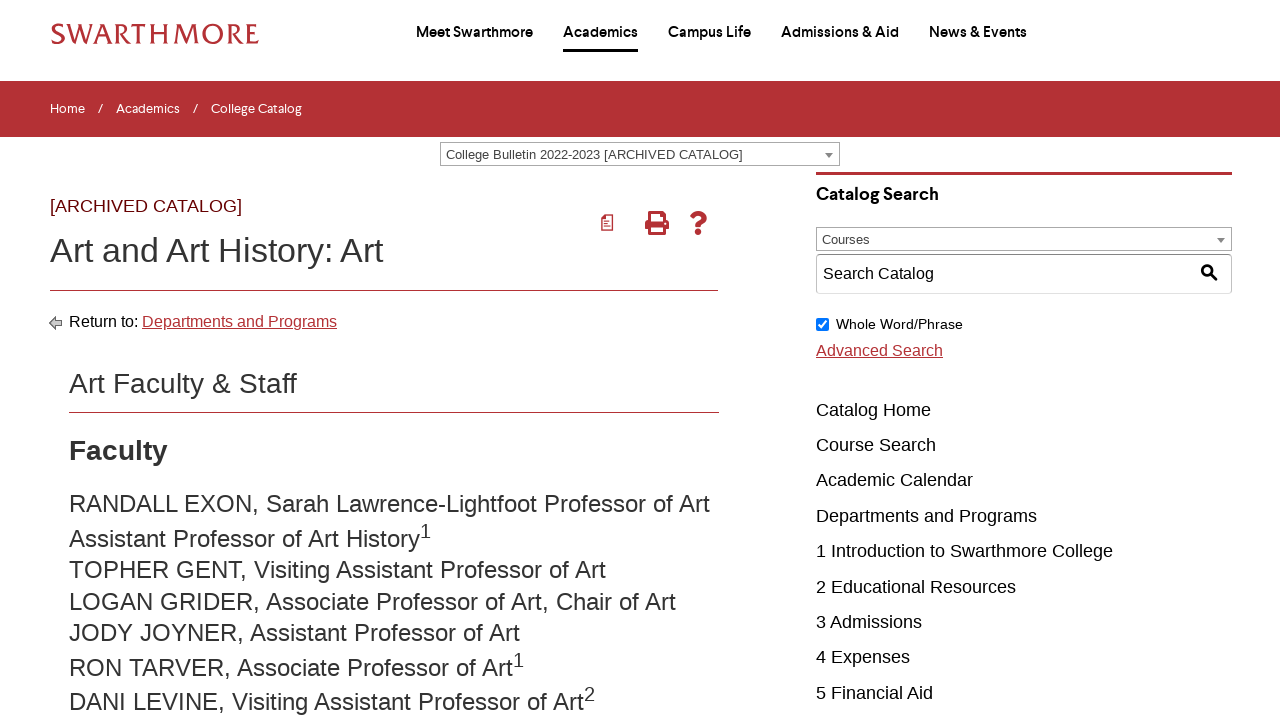

Course listings loaded successfully
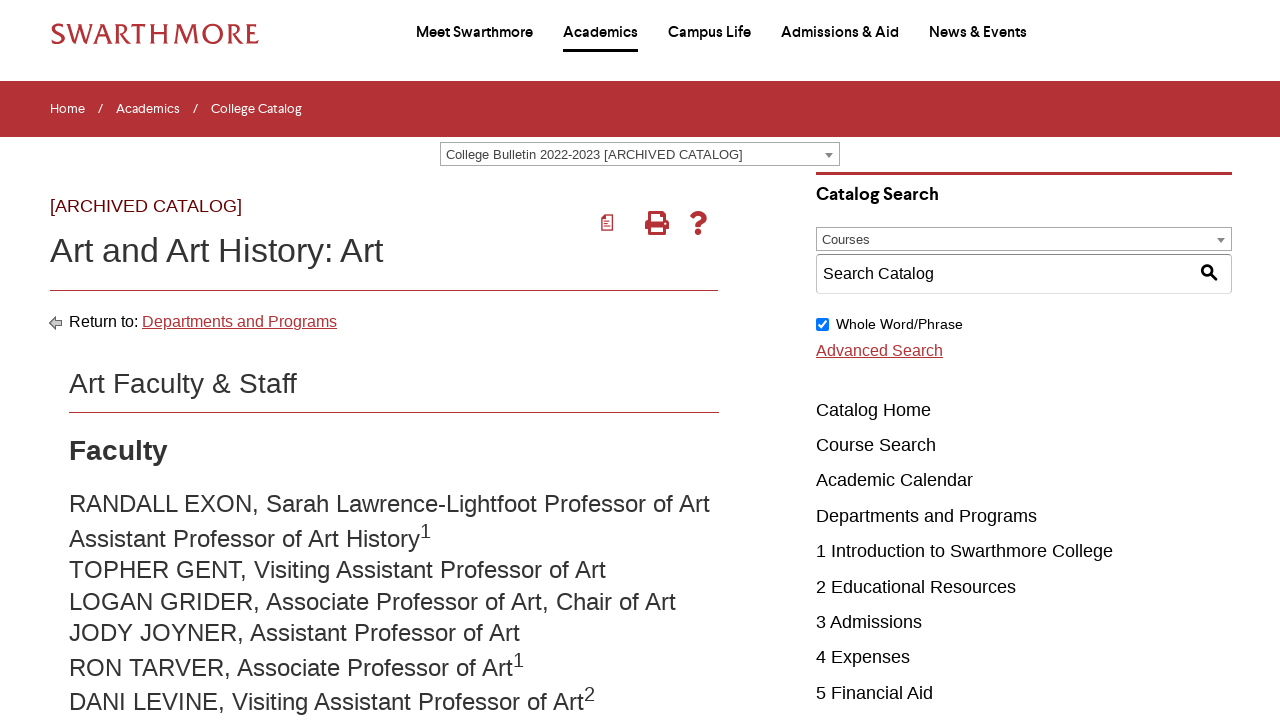

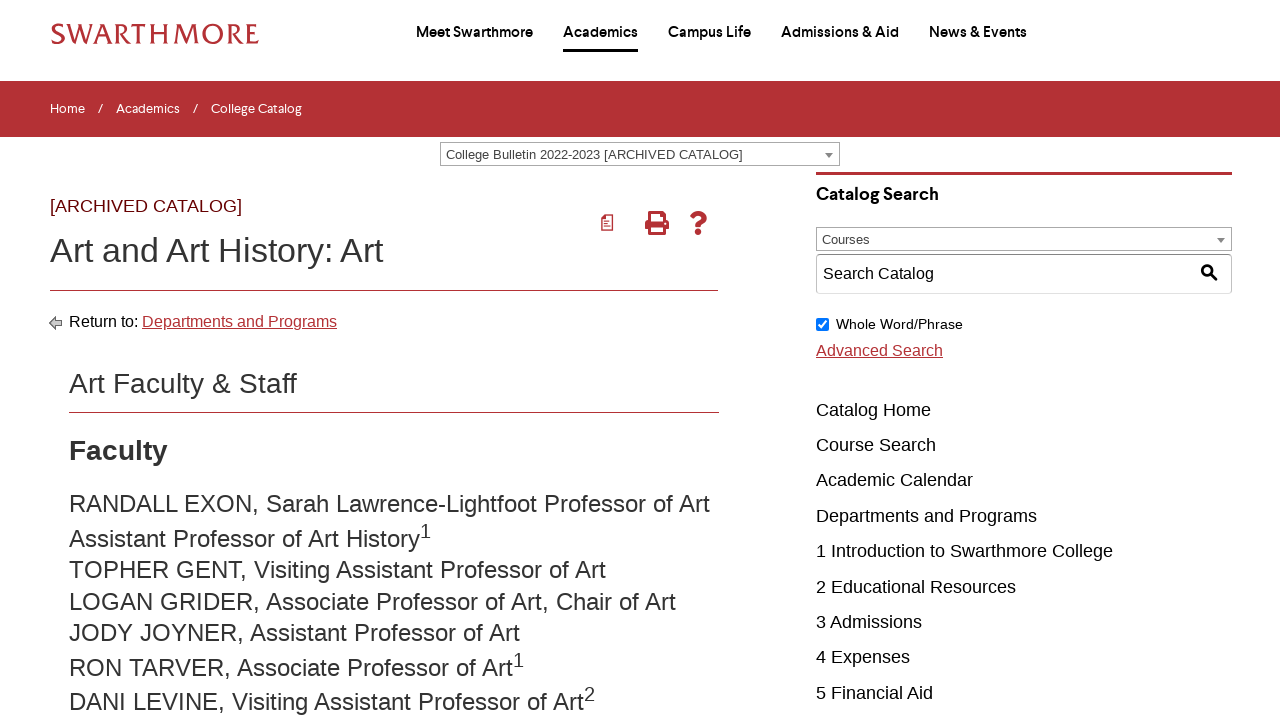